Tests that clicking Clear completed removes completed items from the list.

Starting URL: https://demo.playwright.dev/todomvc

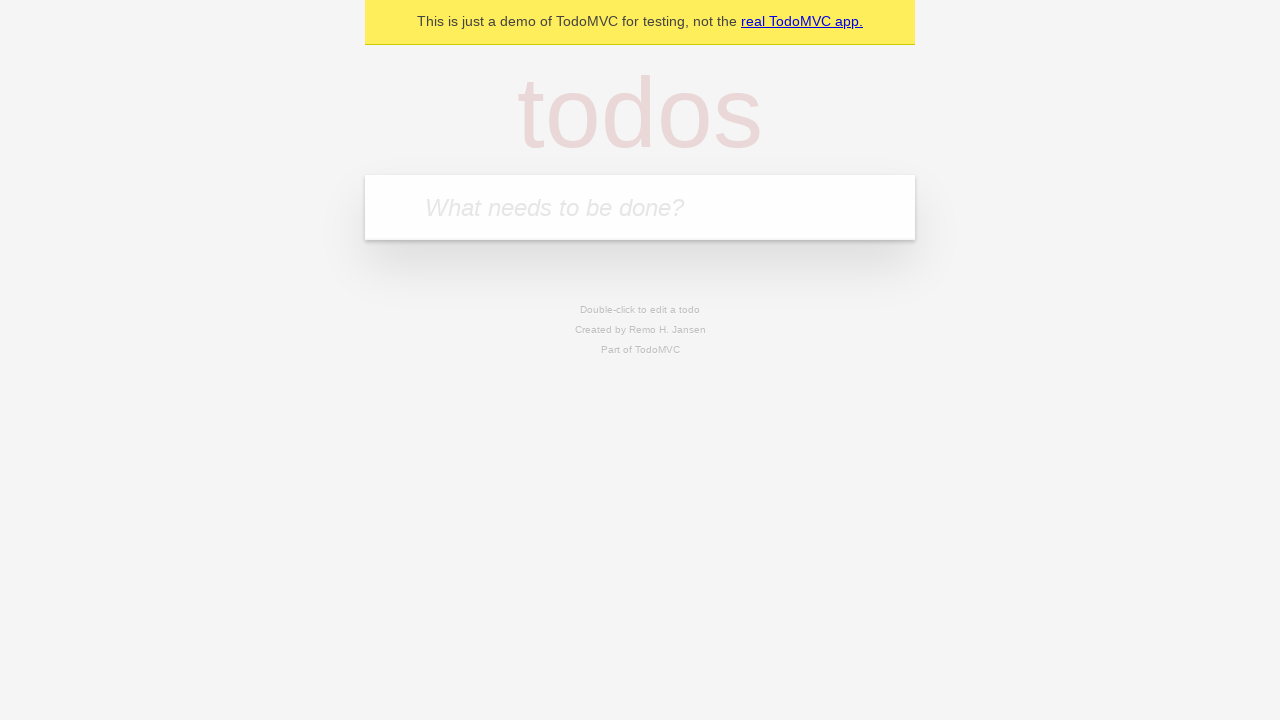

Filled todo input with 'buy some cheese' on internal:attr=[placeholder="What needs to be done?"i]
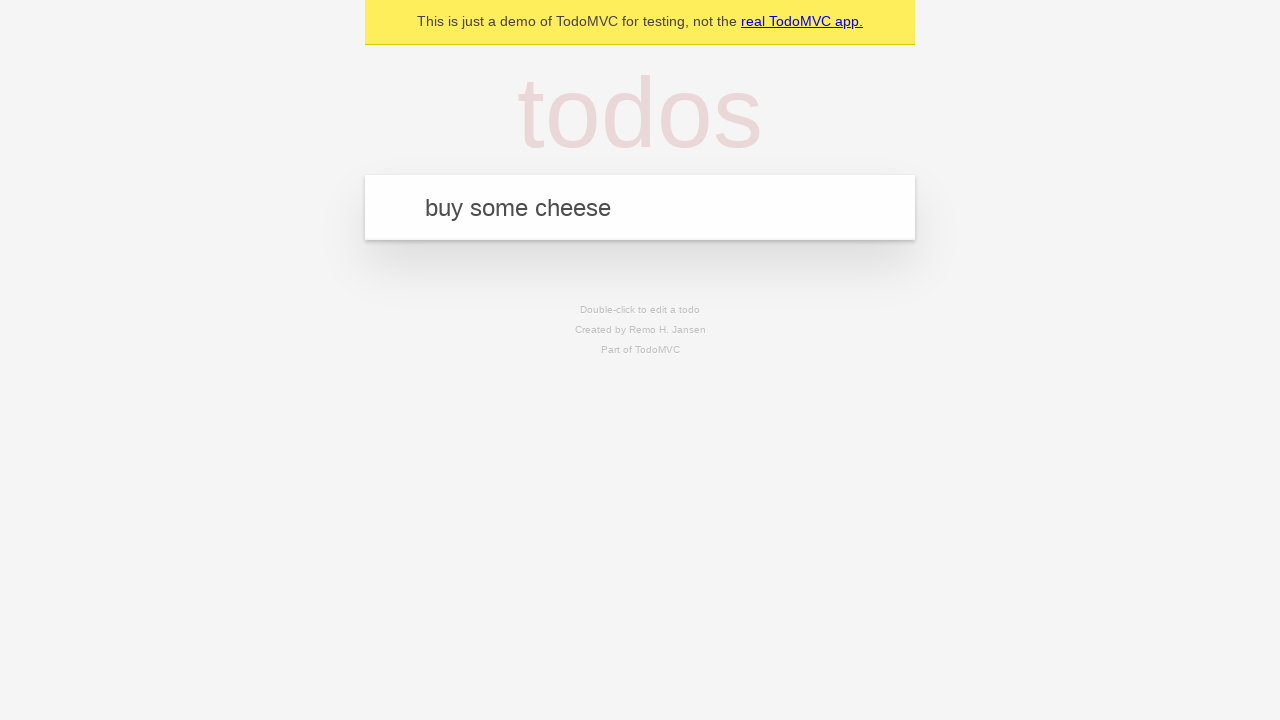

Pressed Enter to add first todo item on internal:attr=[placeholder="What needs to be done?"i]
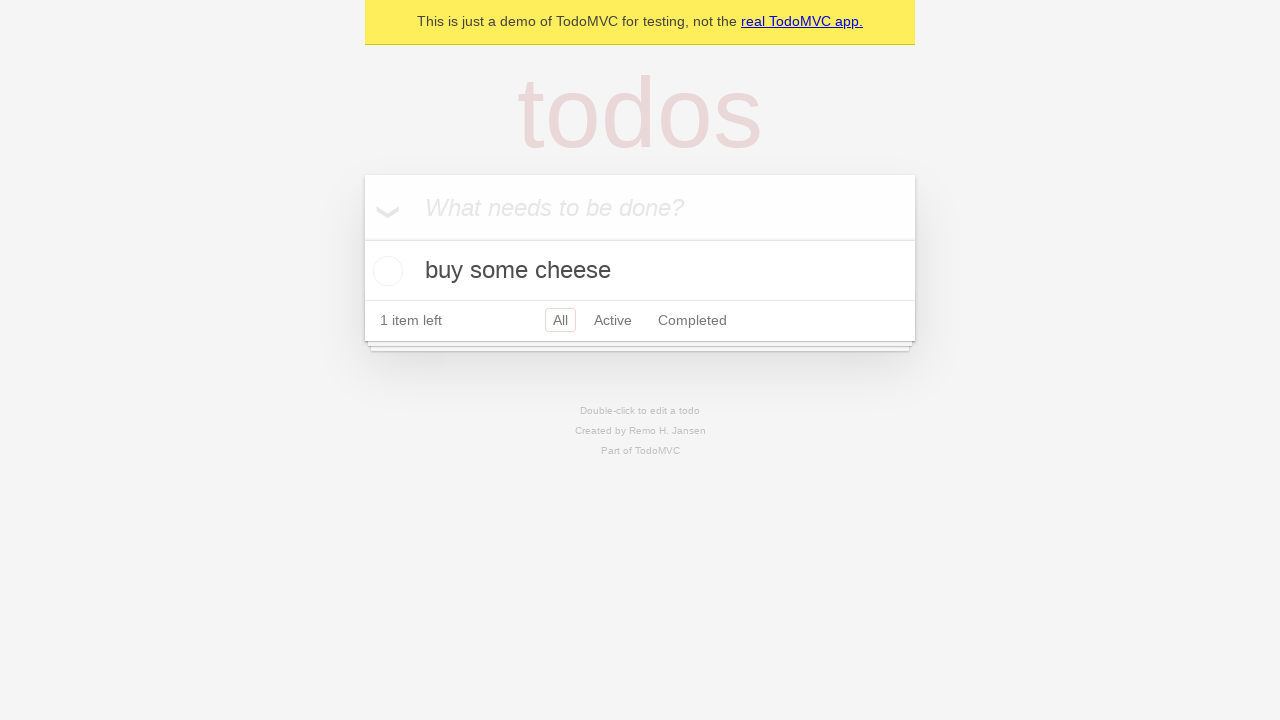

Filled todo input with 'feed the cat' on internal:attr=[placeholder="What needs to be done?"i]
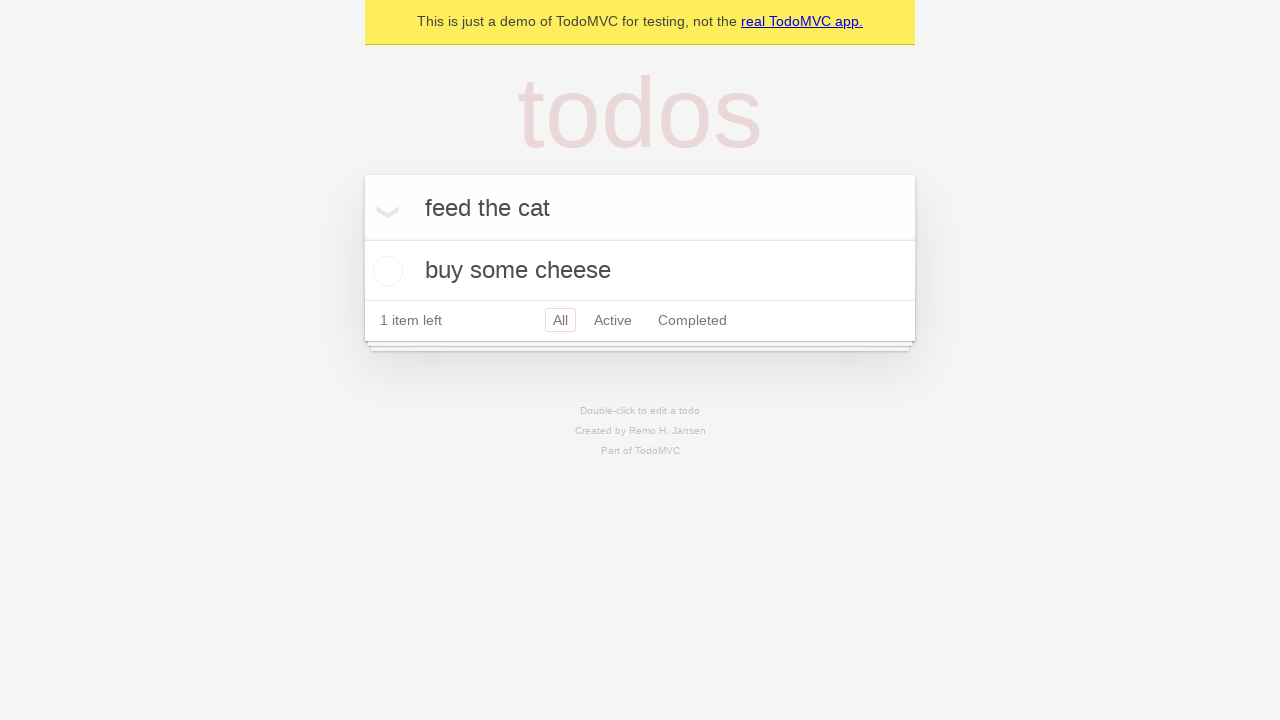

Pressed Enter to add second todo item on internal:attr=[placeholder="What needs to be done?"i]
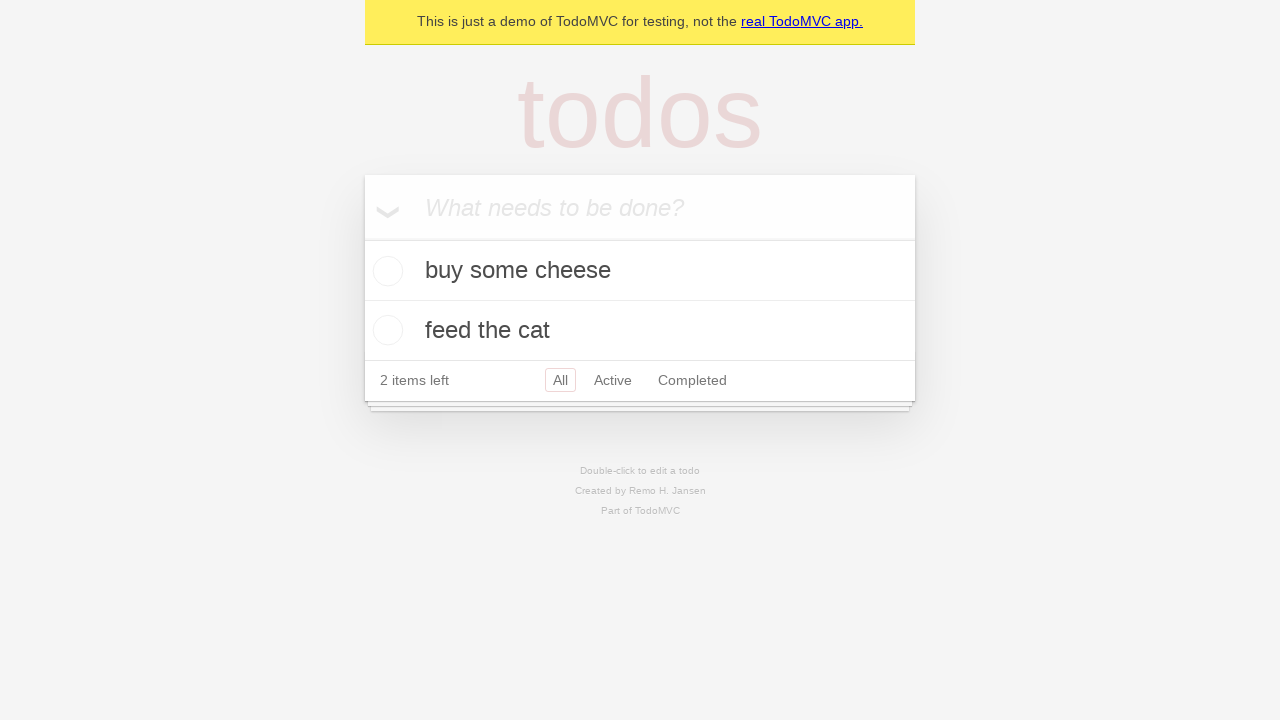

Filled todo input with 'book a doctors appointment' on internal:attr=[placeholder="What needs to be done?"i]
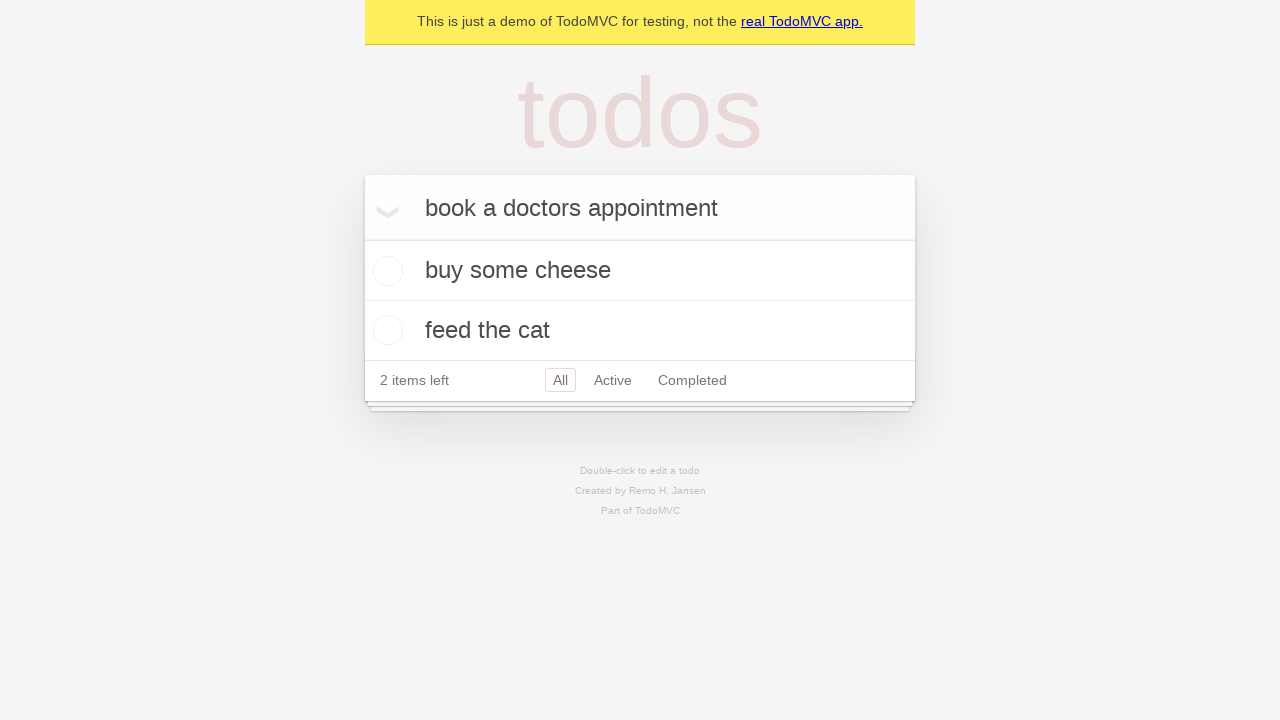

Pressed Enter to add third todo item on internal:attr=[placeholder="What needs to be done?"i]
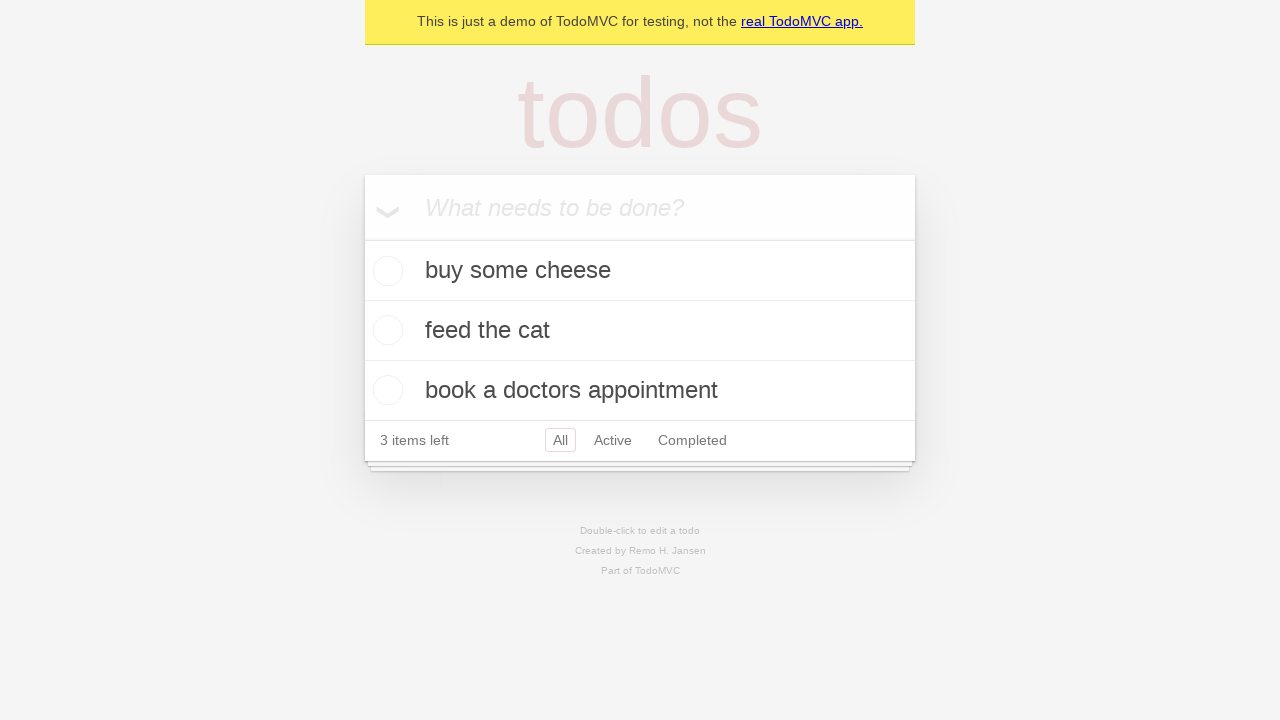

Checked the second todo item at (385, 330) on internal:testid=[data-testid="todo-item"s] >> nth=1 >> internal:role=checkbox
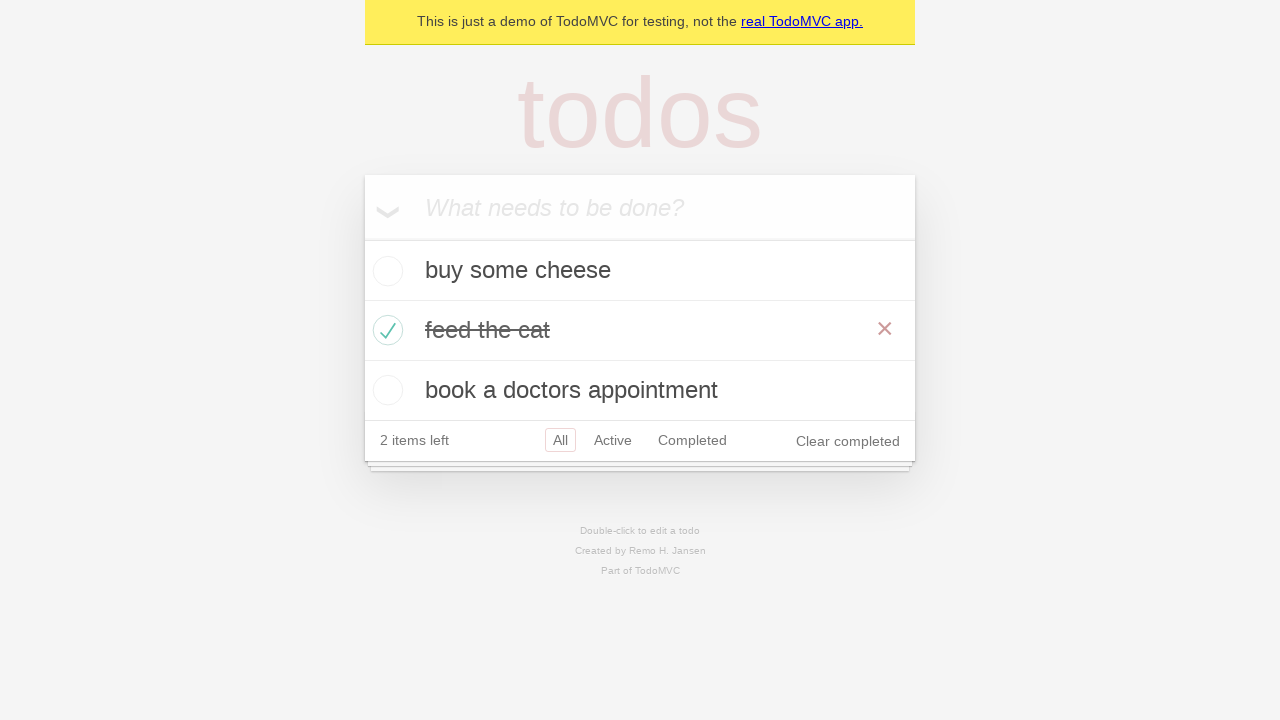

Clicked 'Clear completed' button at (848, 441) on internal:role=button[name="Clear completed"i]
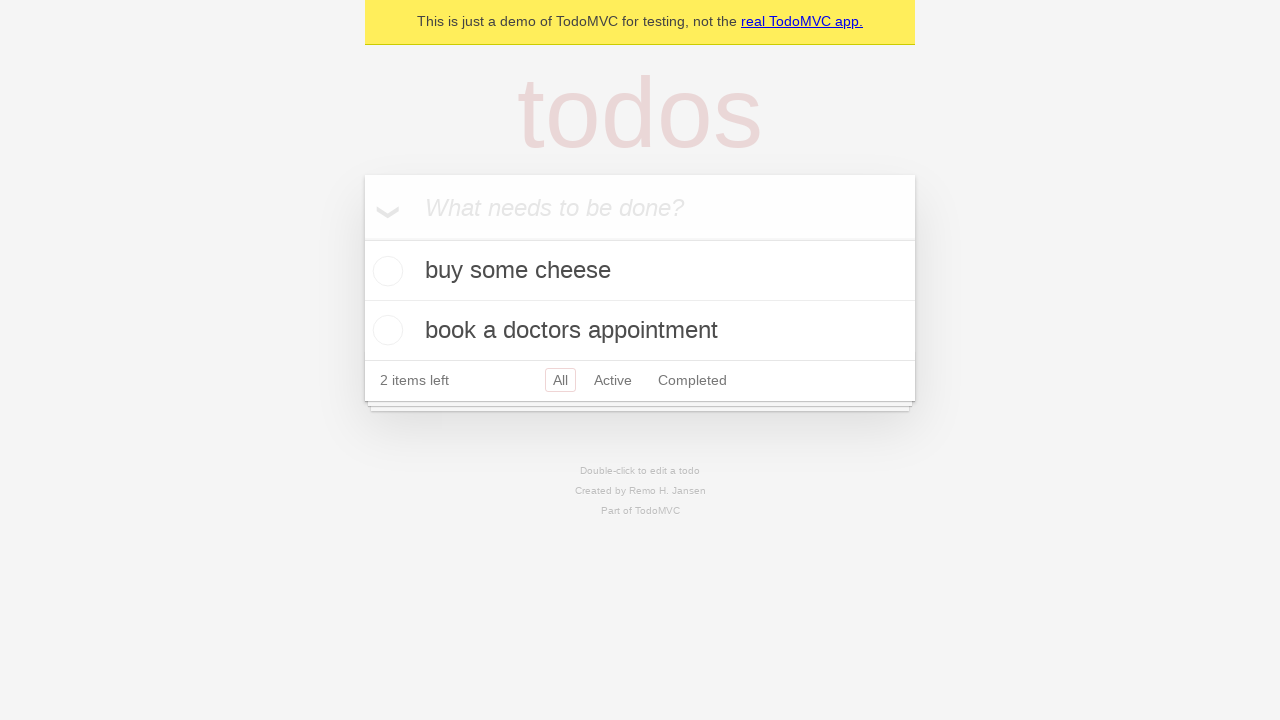

Verified that todo items are still present after clearing completed items
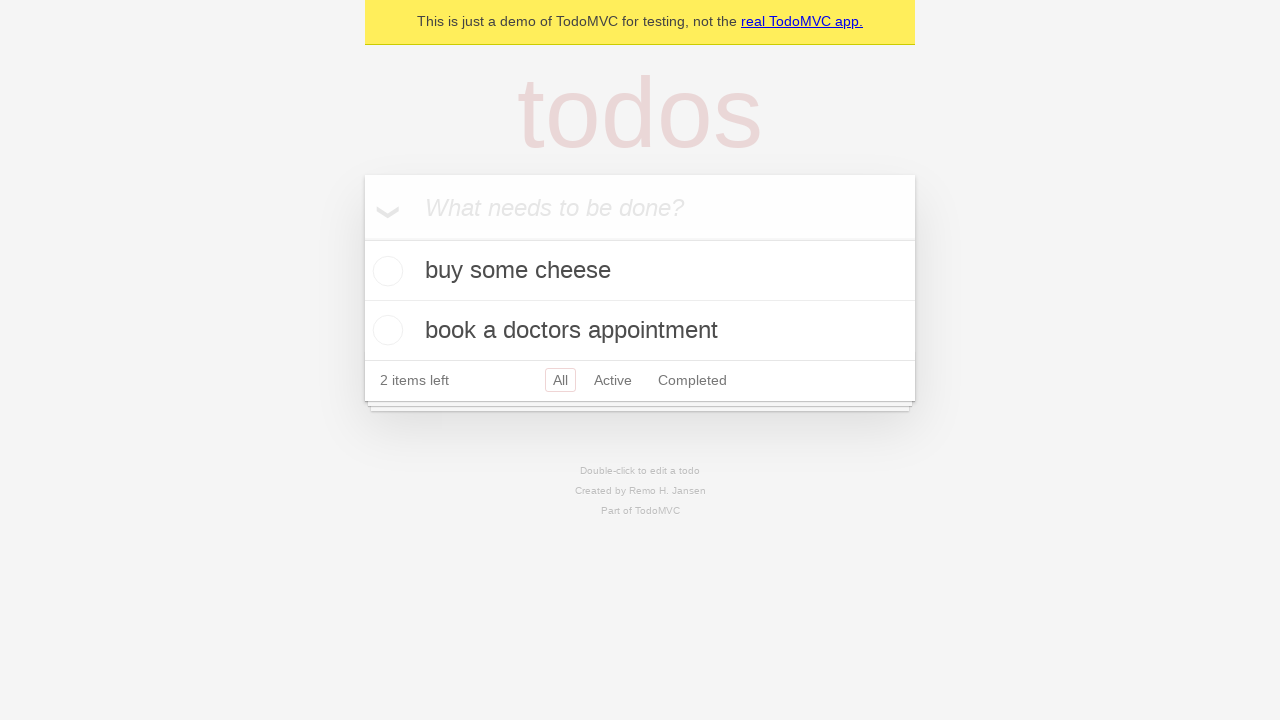

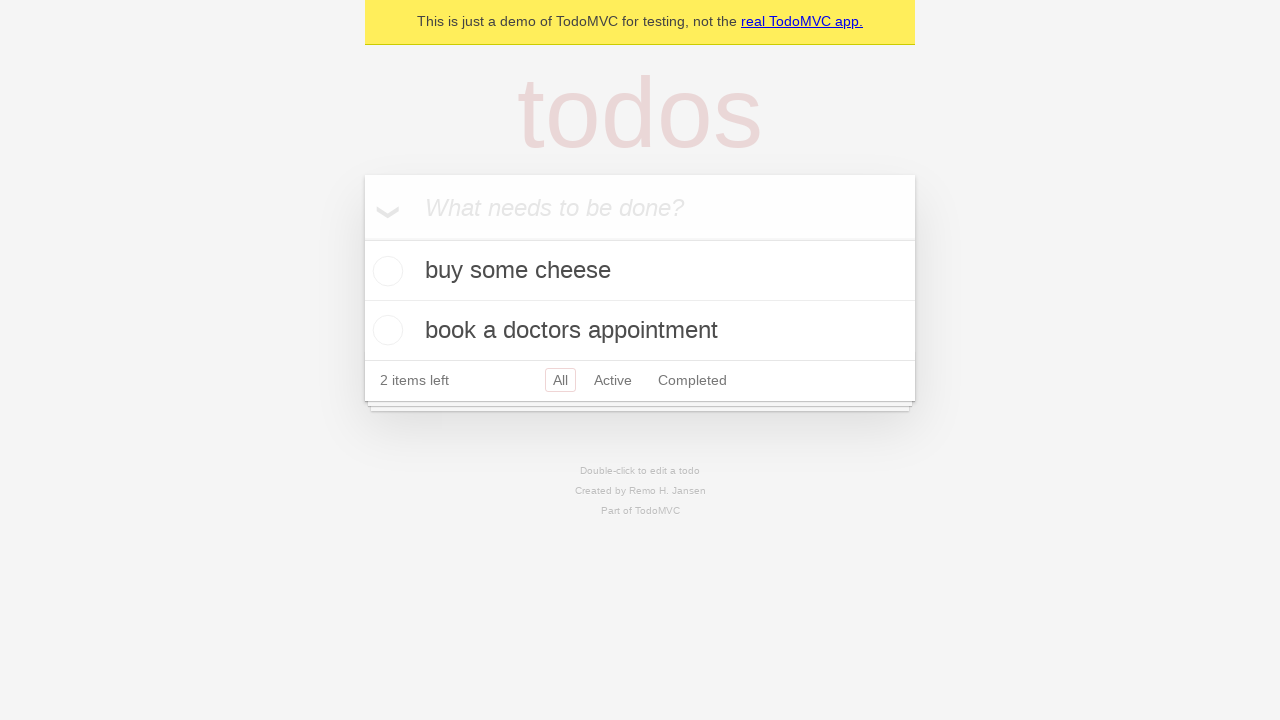